Tests drag and drop functionality on jQuery UI's droppable demo page by dragging an element into a drop target within an iframe.

Starting URL: https://jqueryui.com/droppable/

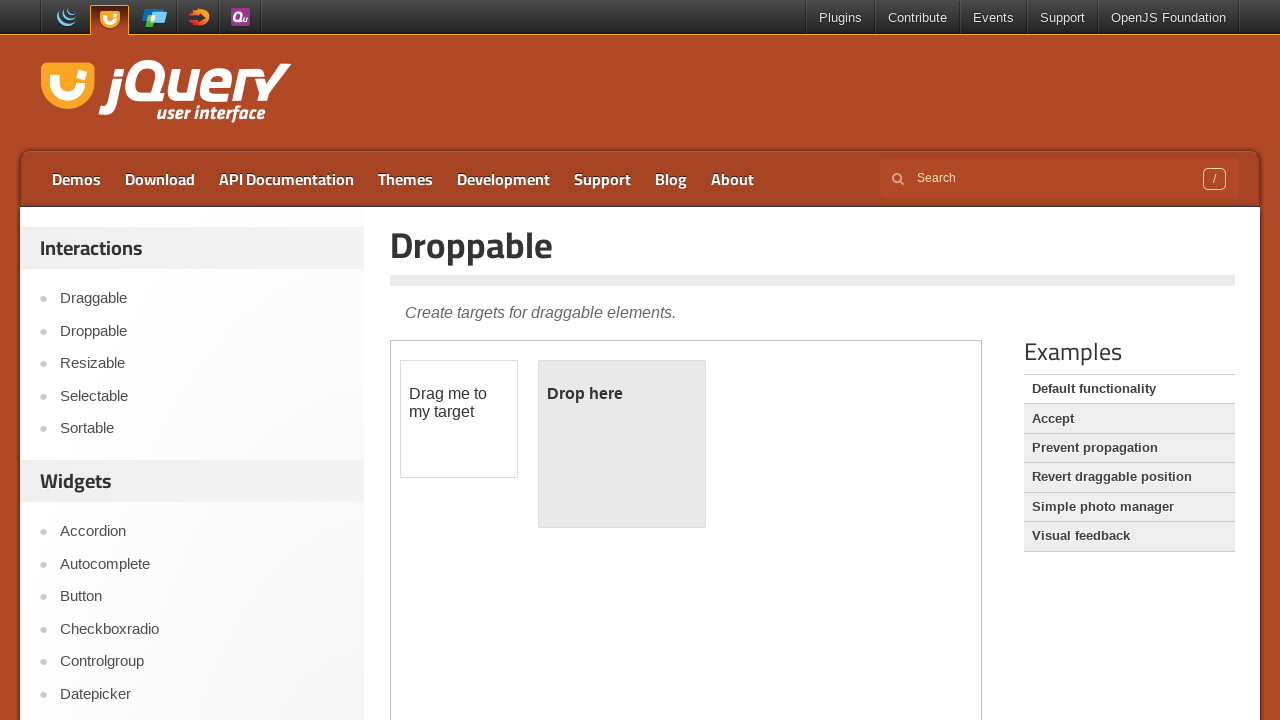

Navigated to jQuery UI droppable demo page
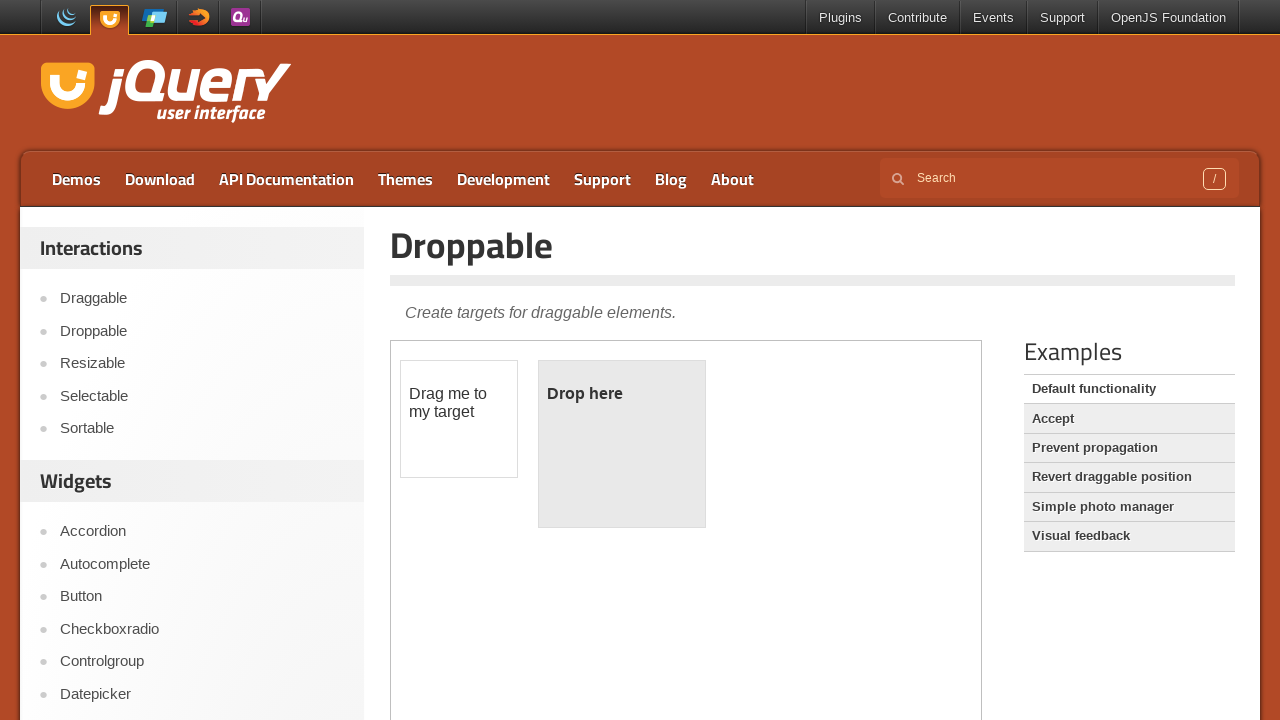

Located demo iframe
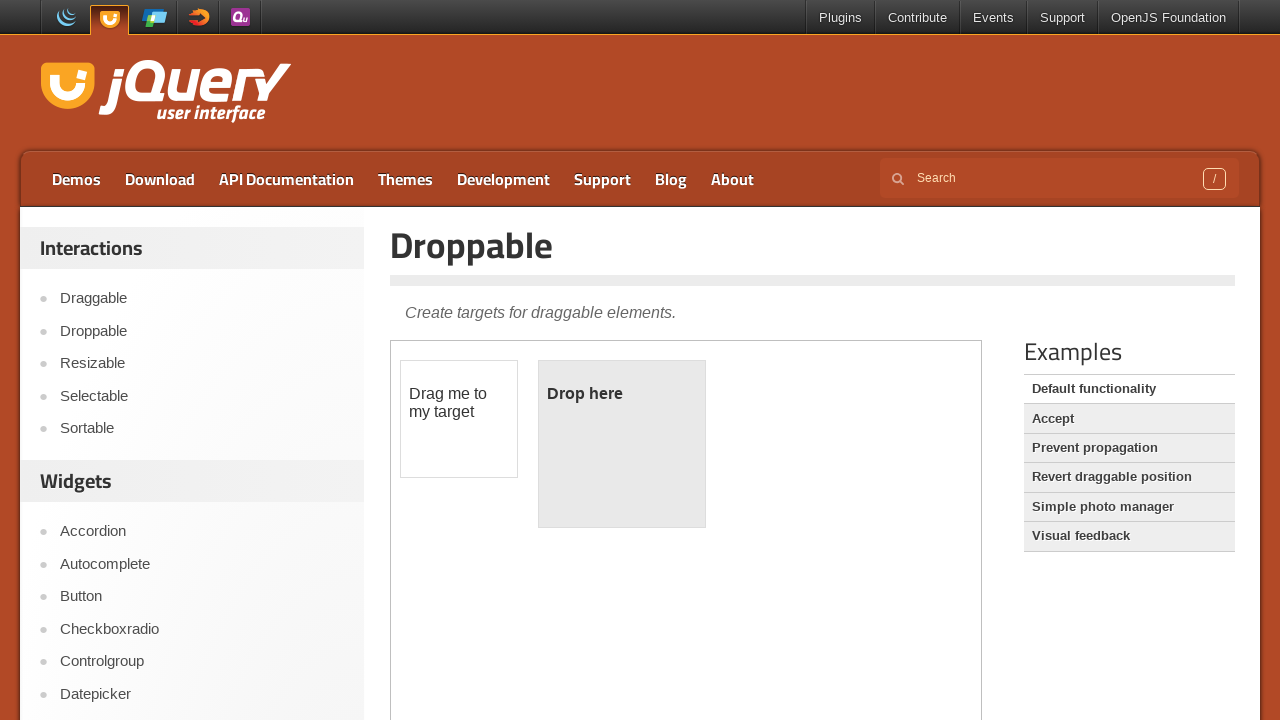

Located draggable element with id 'draggable'
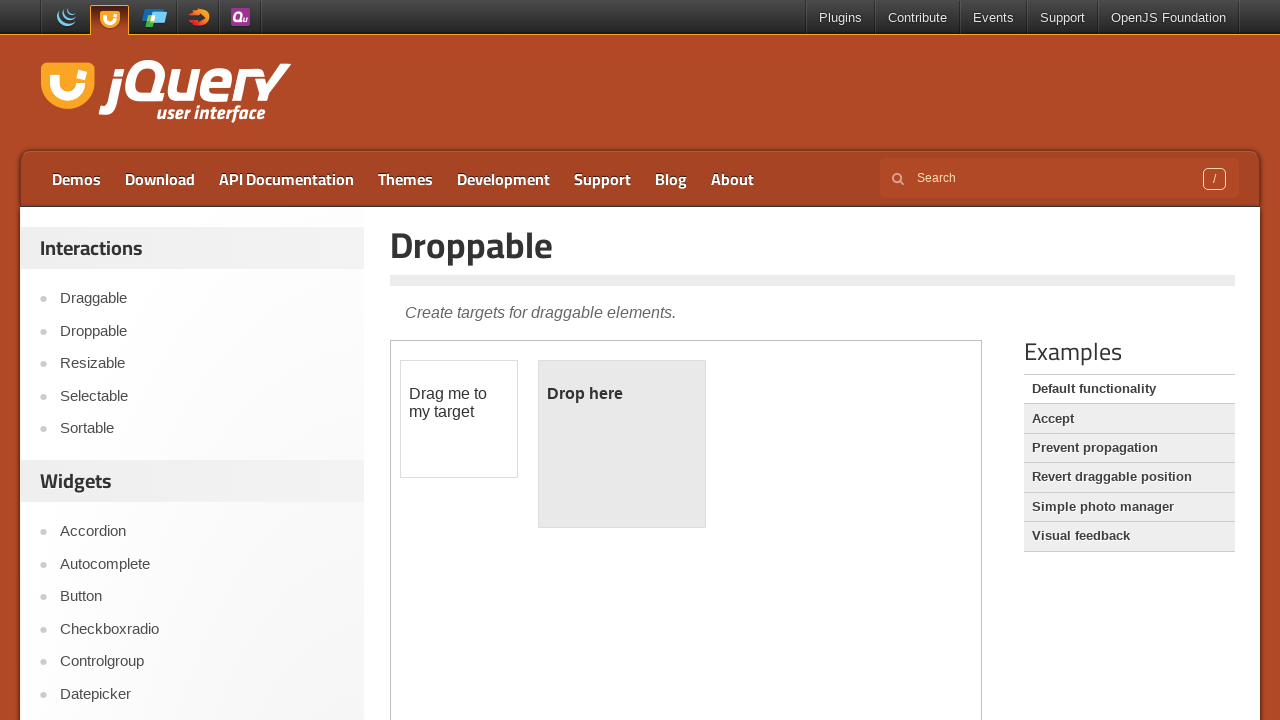

Located droppable element with id 'droppable'
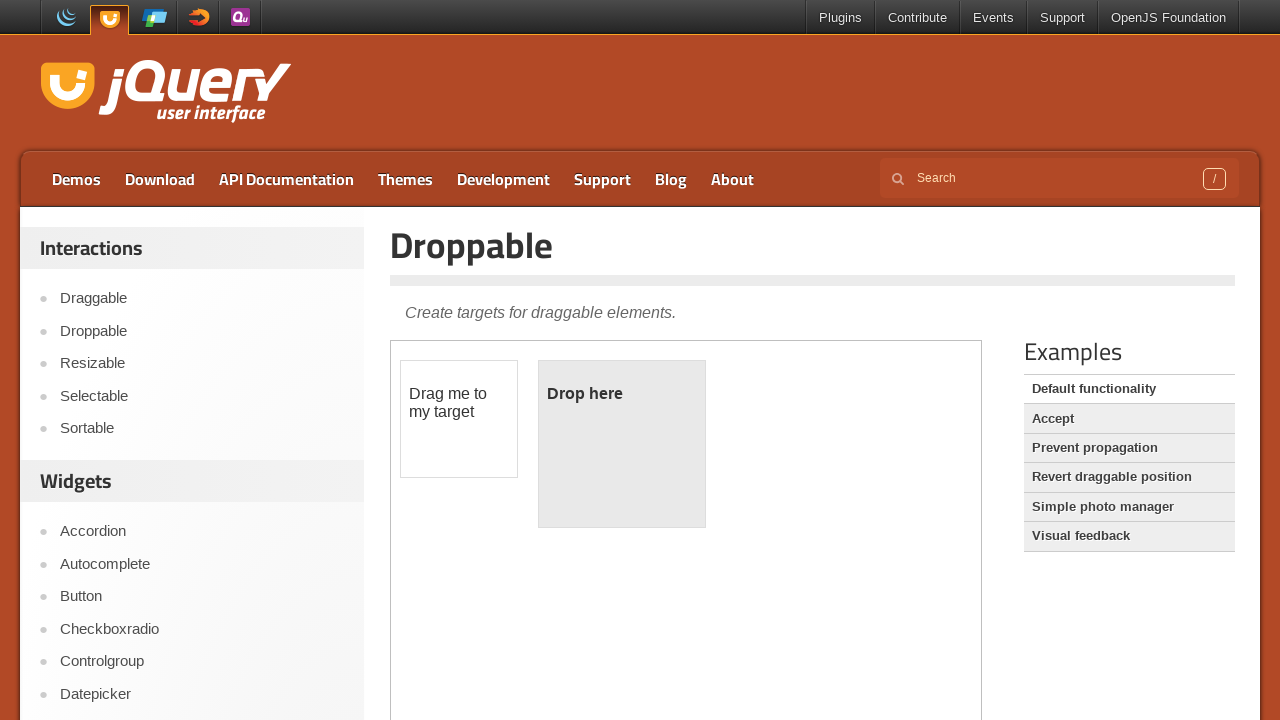

Dragged element into drop target at (622, 444)
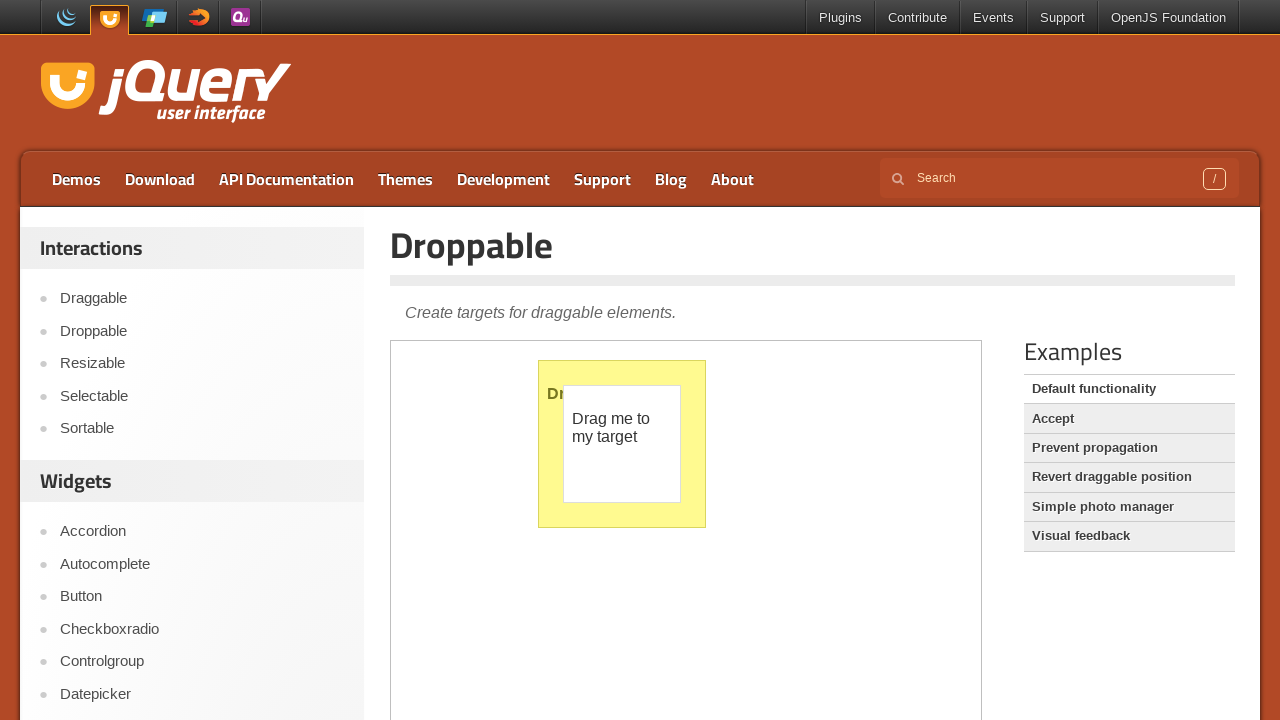

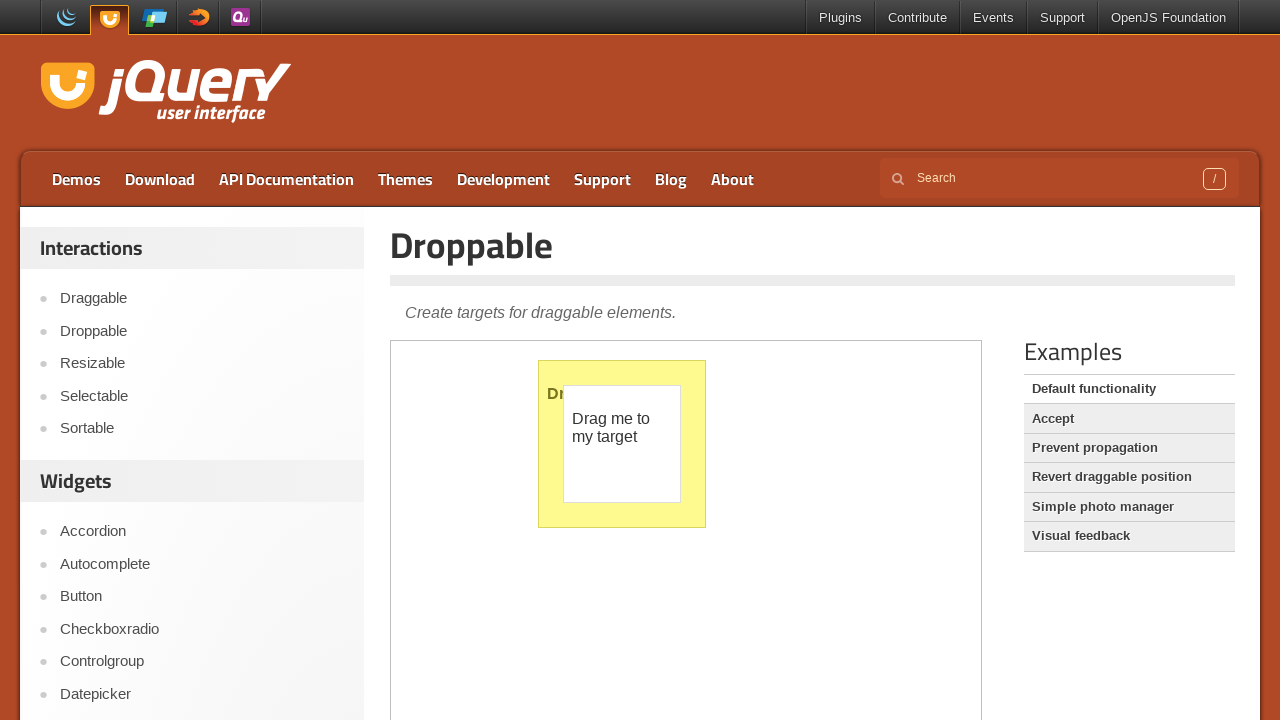